Validates the top navigation menu items (Special Offer, Popular Items, Contact Us, Our Products) are displayed and clickable on the Advantage Online Shopping homepage.

Starting URL: https://advantageonlineshopping.com

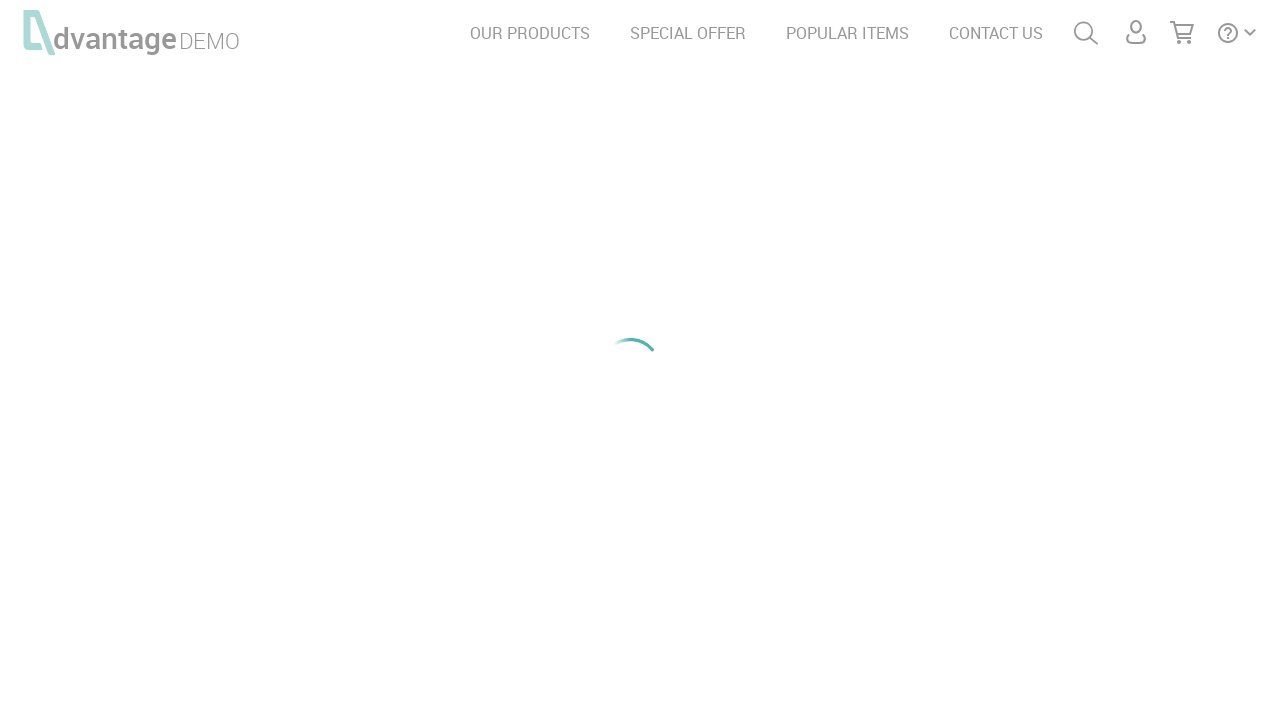

Waited for 'SPECIAL OFFER' menu item to load on Advantage Online Shopping homepage
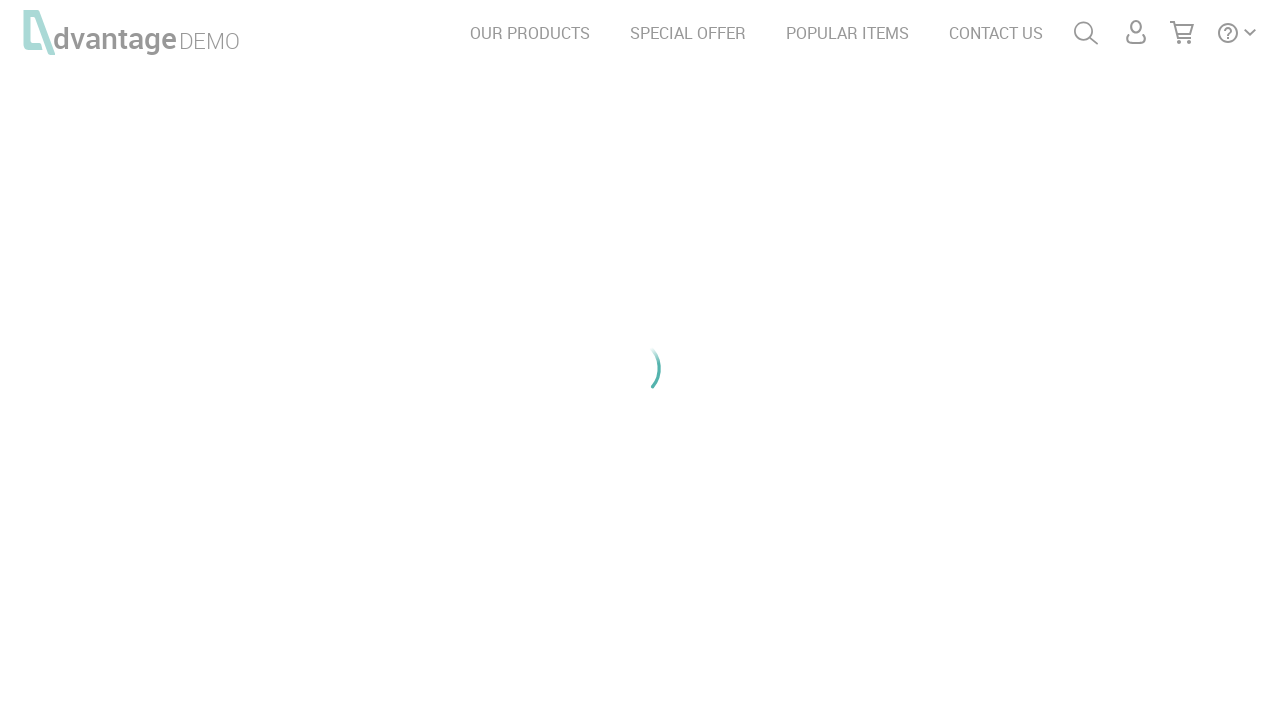

Clicked 'SPECIAL OFFER' navigation menu item at (688, 33) on text=SPECIAL OFFER
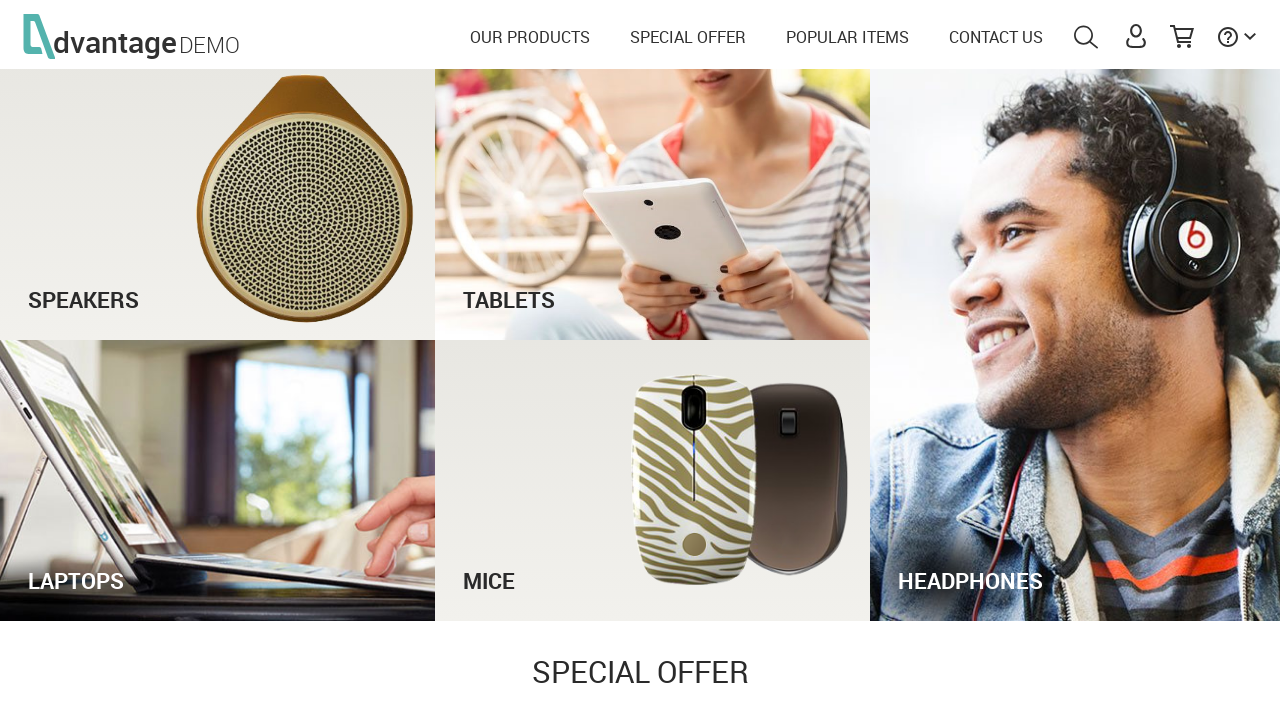

Clicked 'POPULAR ITEMS' navigation menu item at (848, 33) on text=POPULAR ITEMS
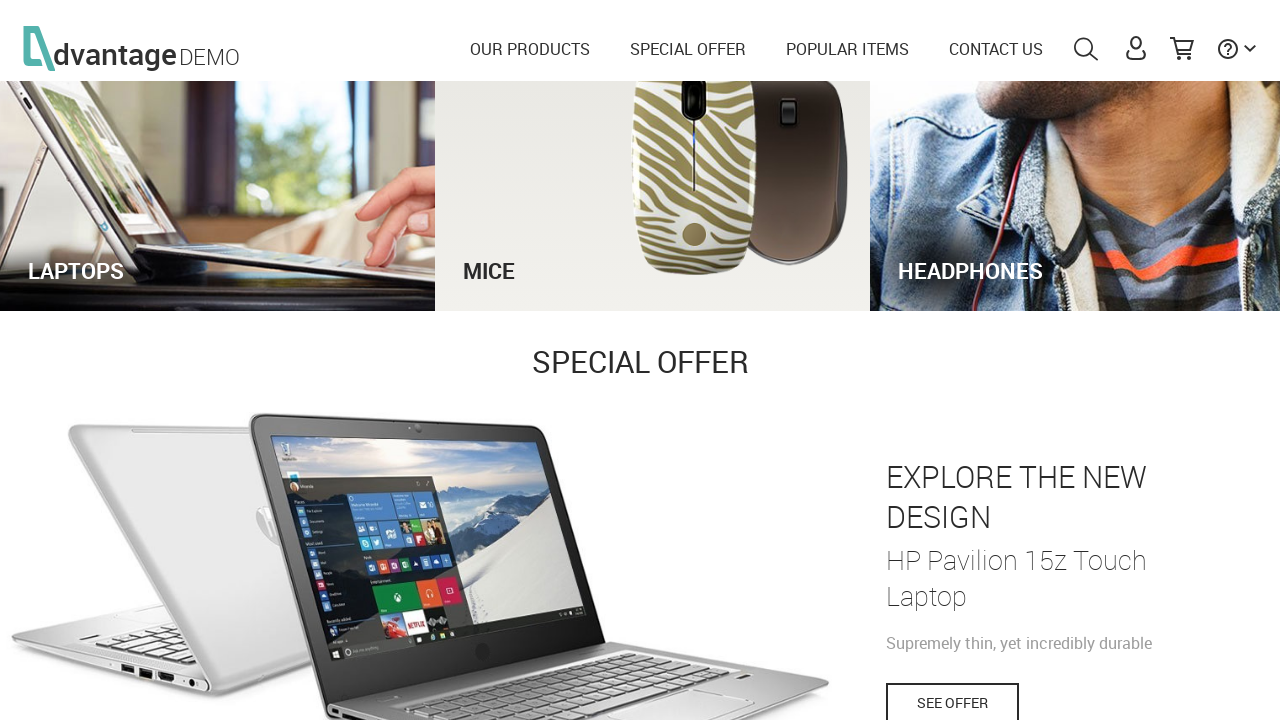

Clicked 'CONTACT US' navigation menu item at (996, 33) on text=CONTACT US
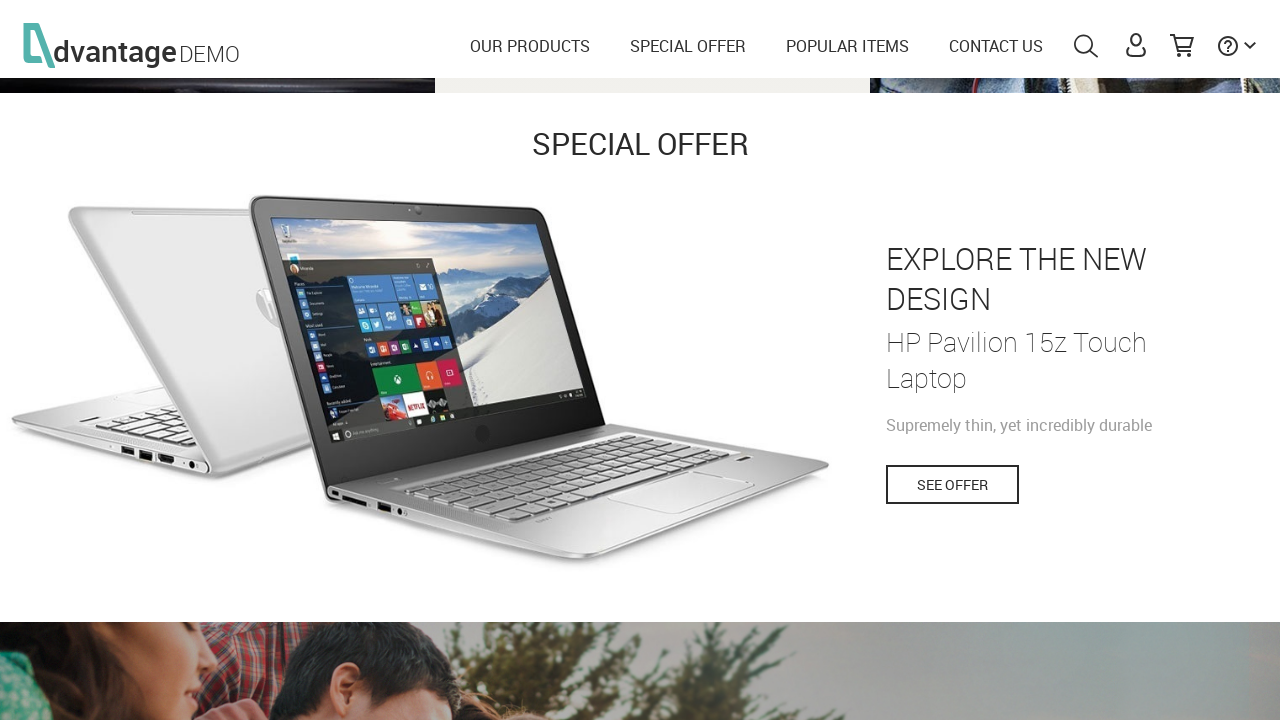

Clicked 'OUR PRODUCTS' navigation menu item at (530, 33) on text=OUR PRODUCTS
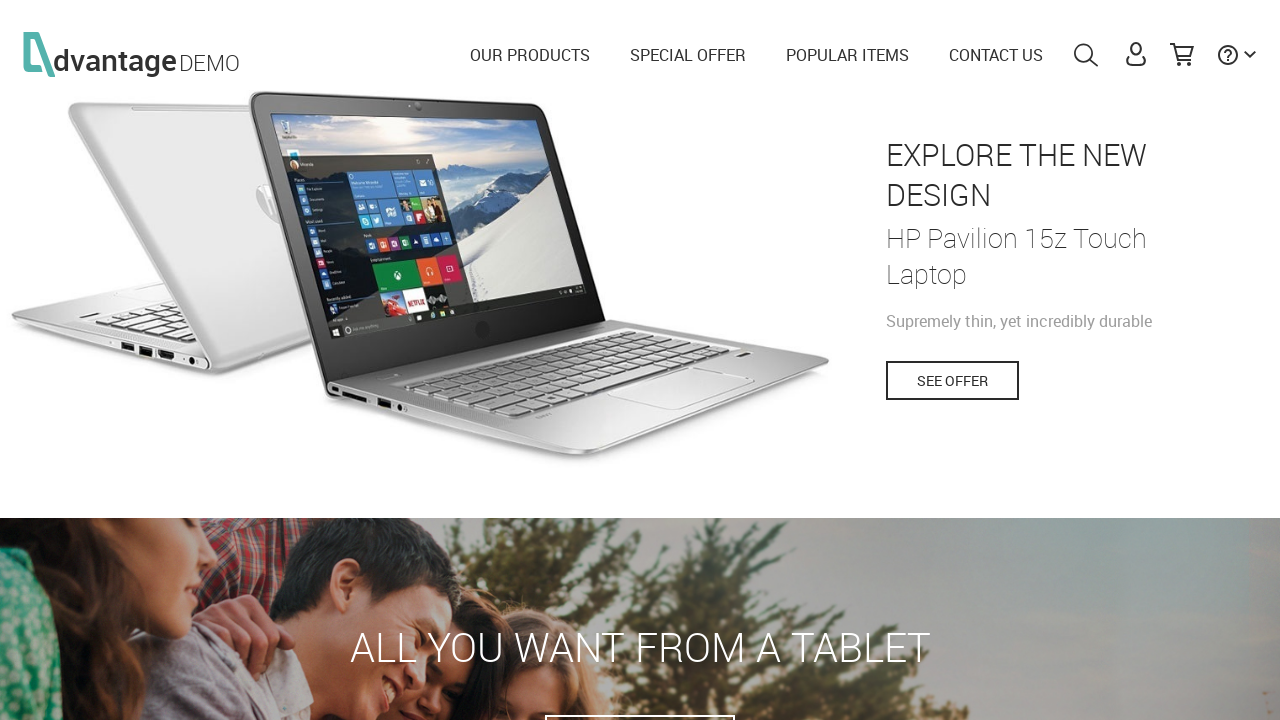

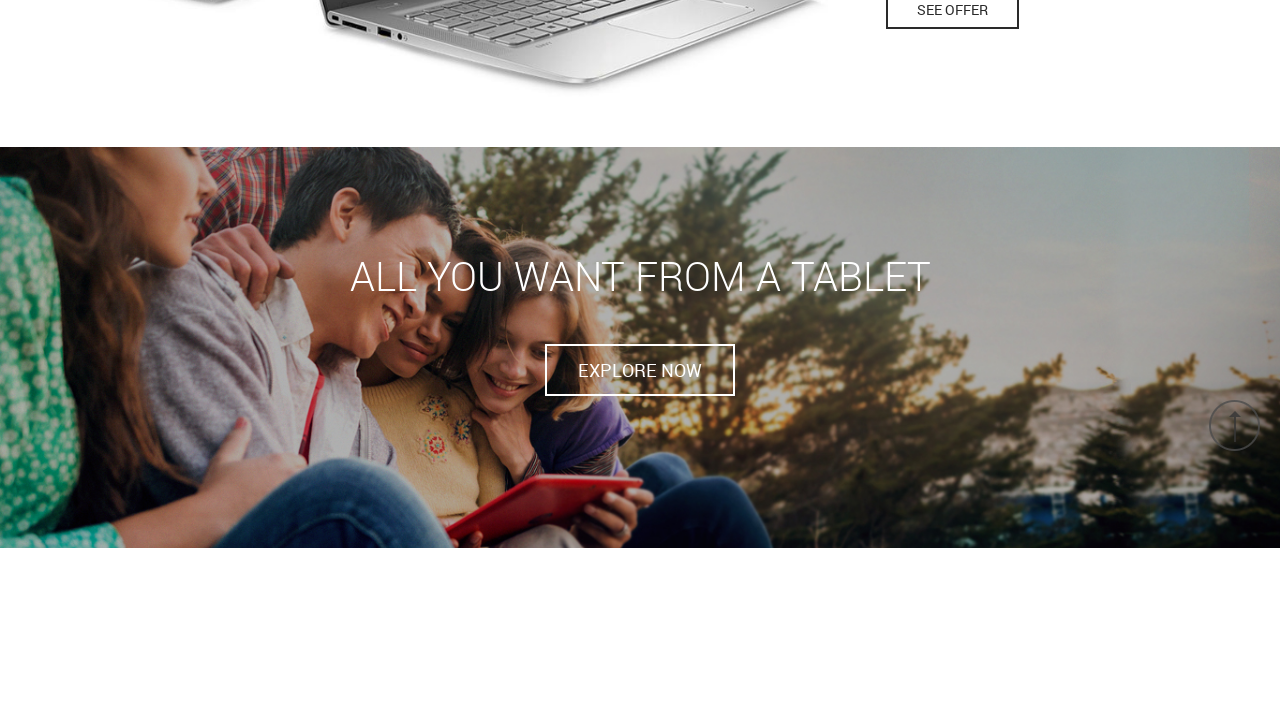